Tests registration form by filling in first name, last name, and email fields, then submitting the form and verifying successful registration message

Starting URL: http://suninjuly.github.io/registration1.html

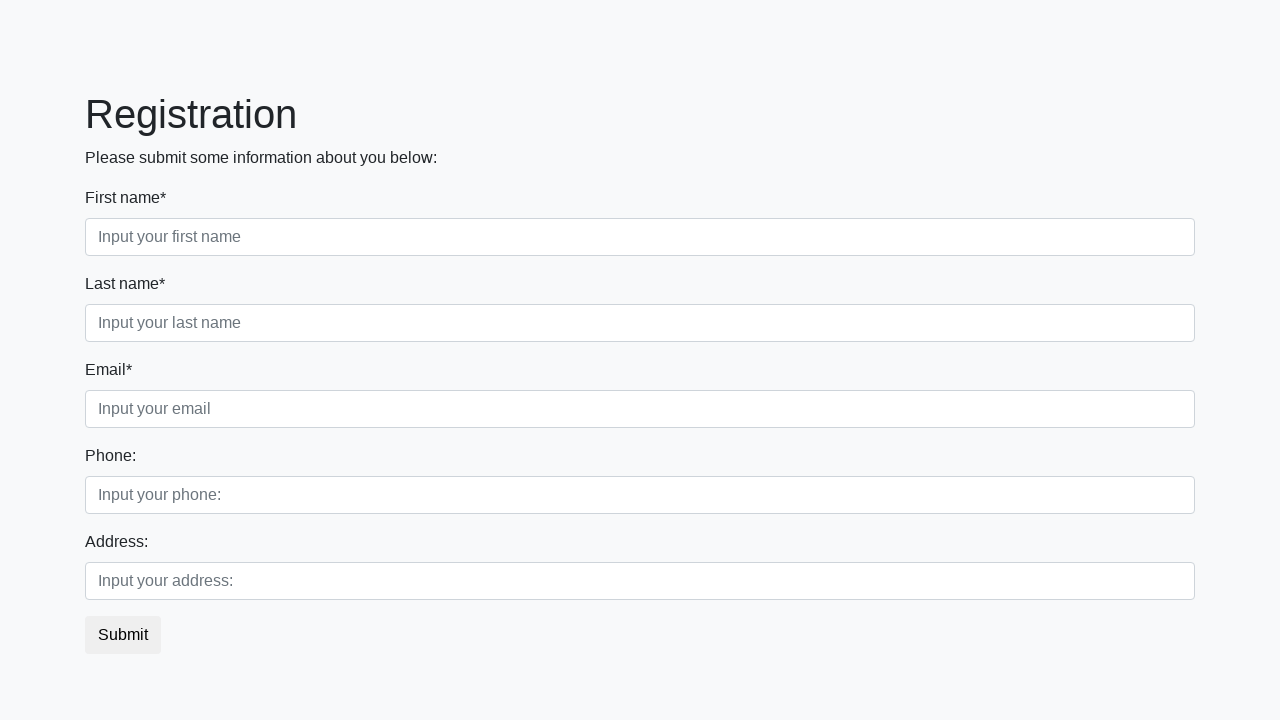

Filled first name field with 'Ivan' on //form/div/div/input
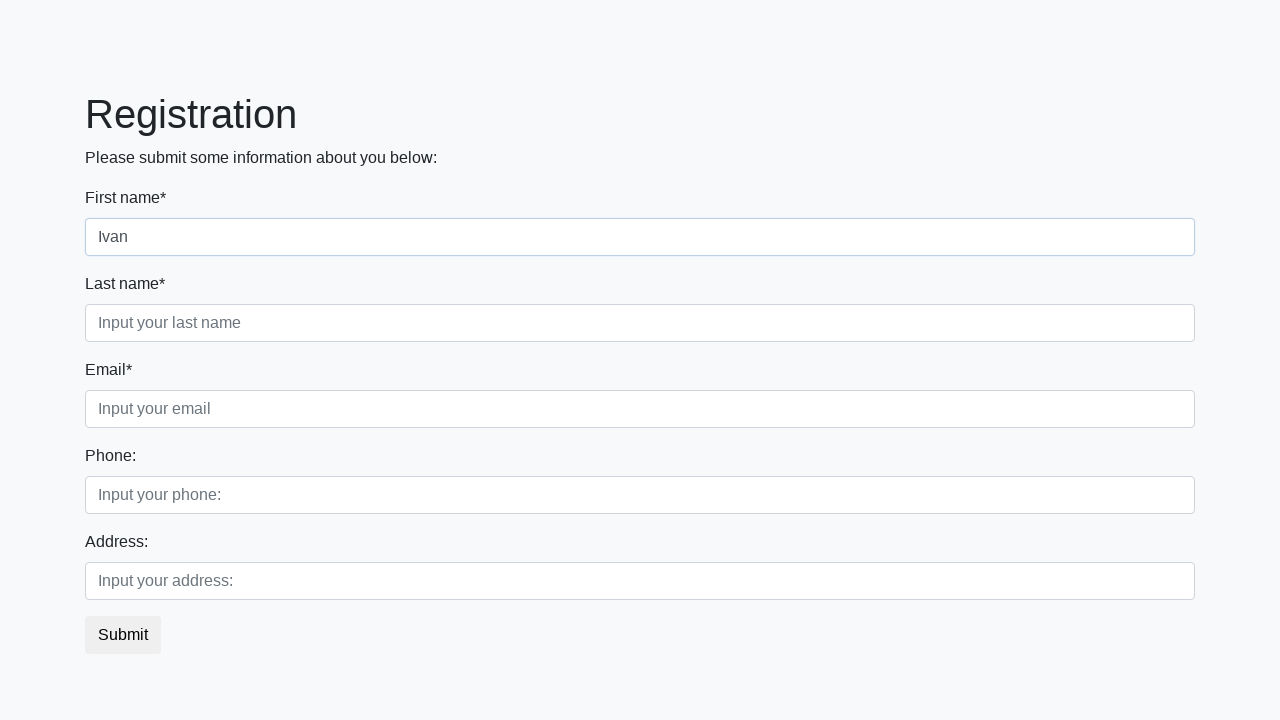

Filled last name field with 'Petrov' on //form/div/div[2]/input
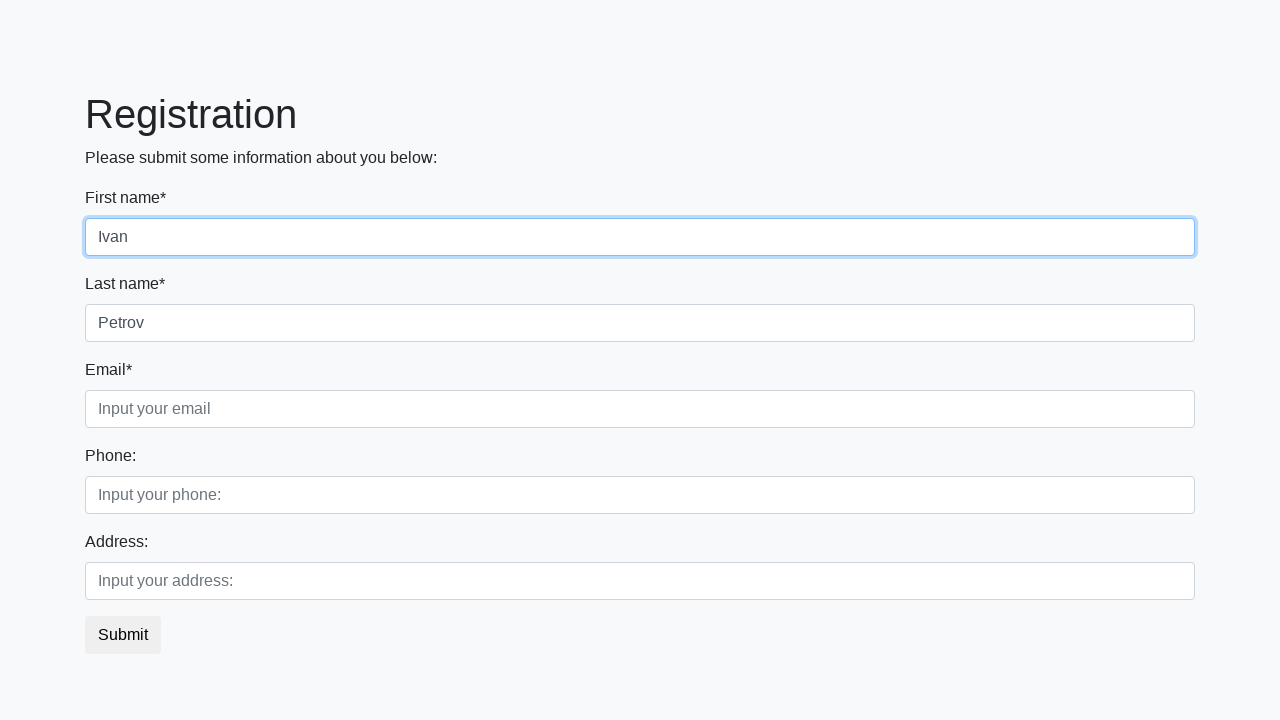

Filled email field with 'test.user@example.com' on //form/div/div[3]/input
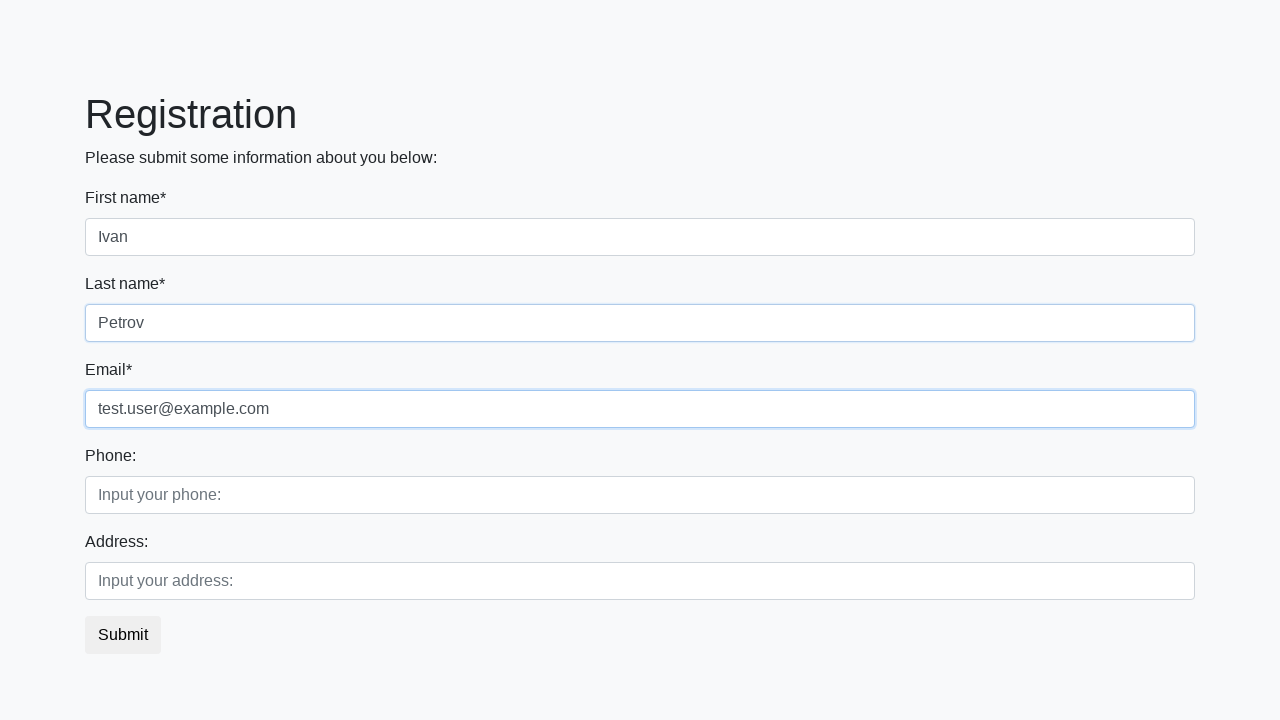

Clicked submit button to register at (123, 635) on button.btn
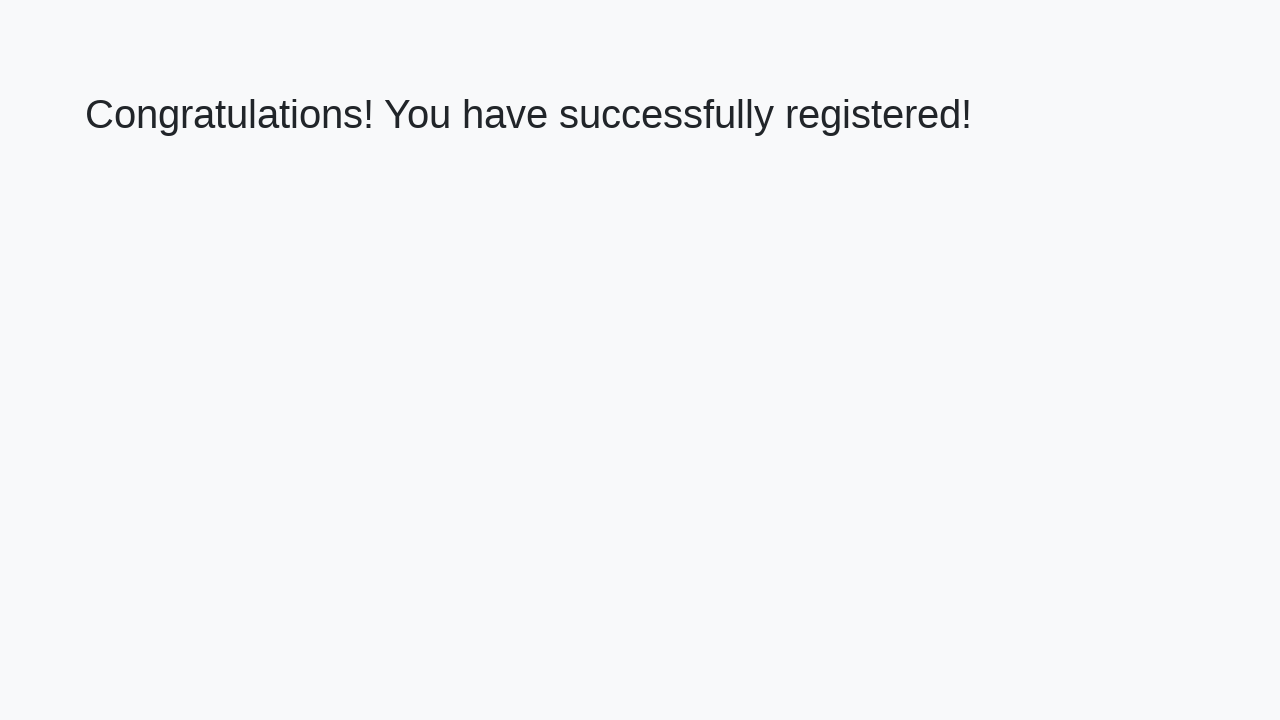

Success page loaded with h1 element
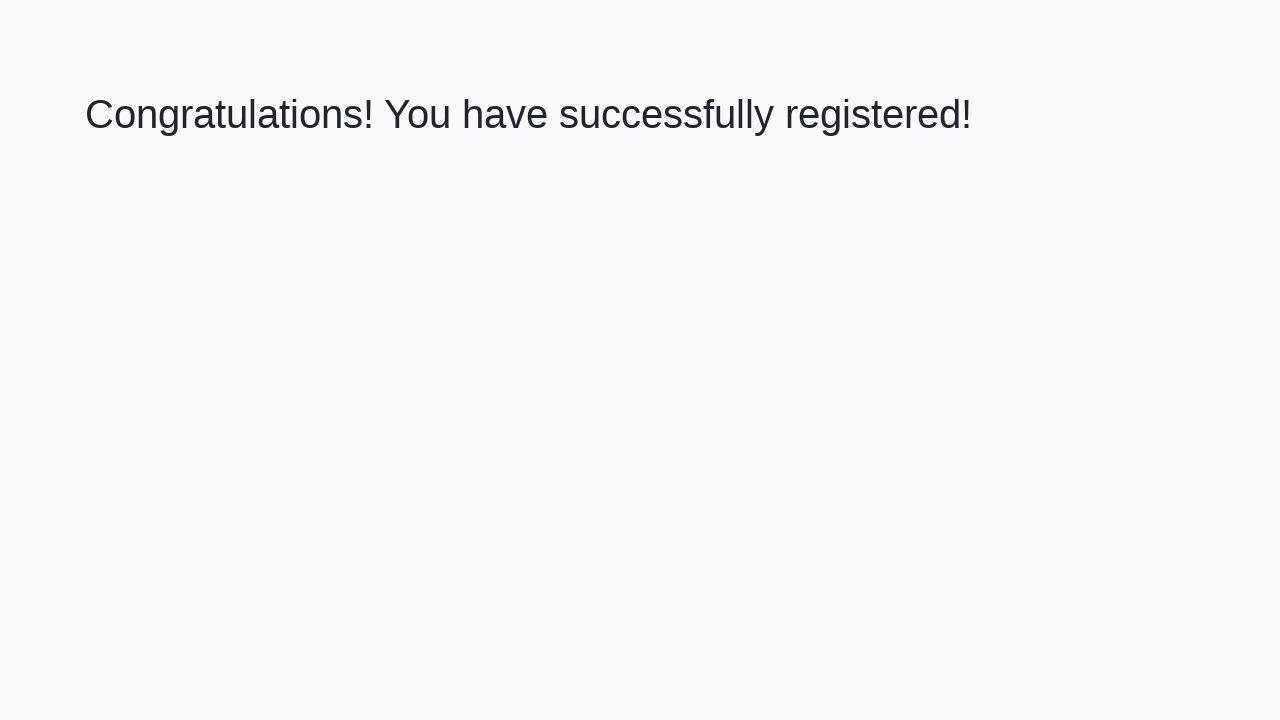

Retrieved welcome text from h1 element
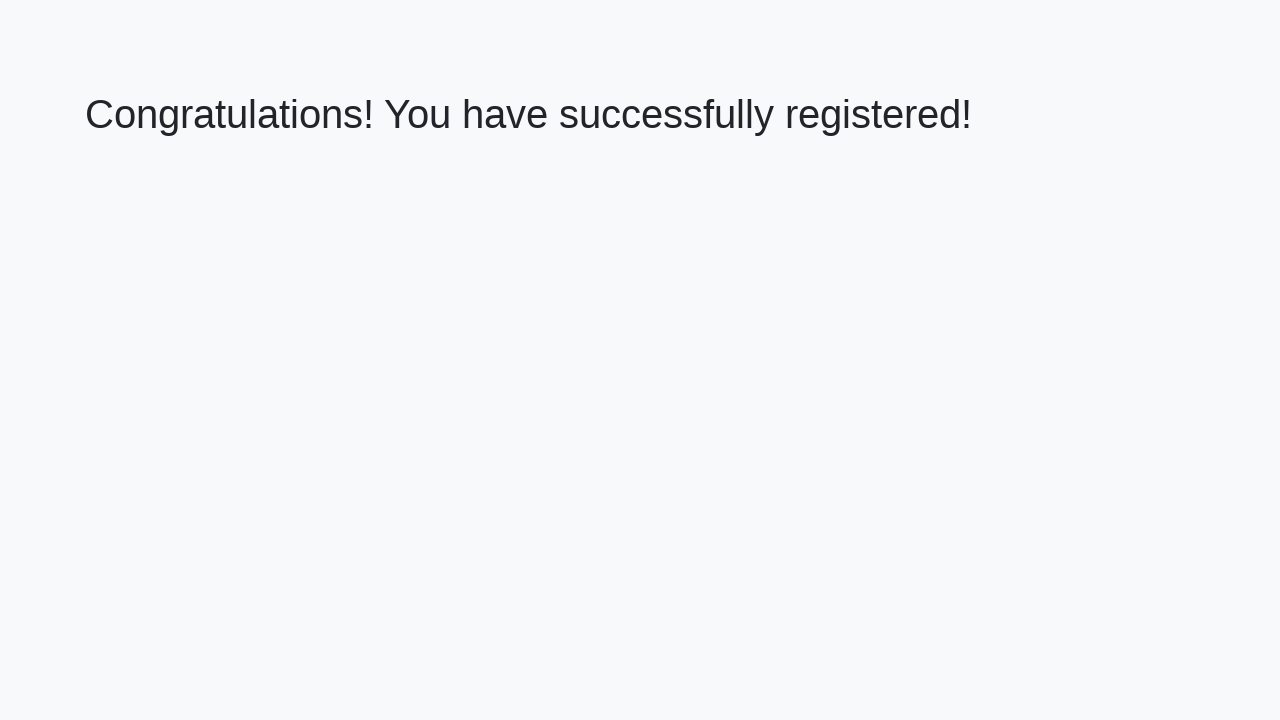

Verified successful registration message
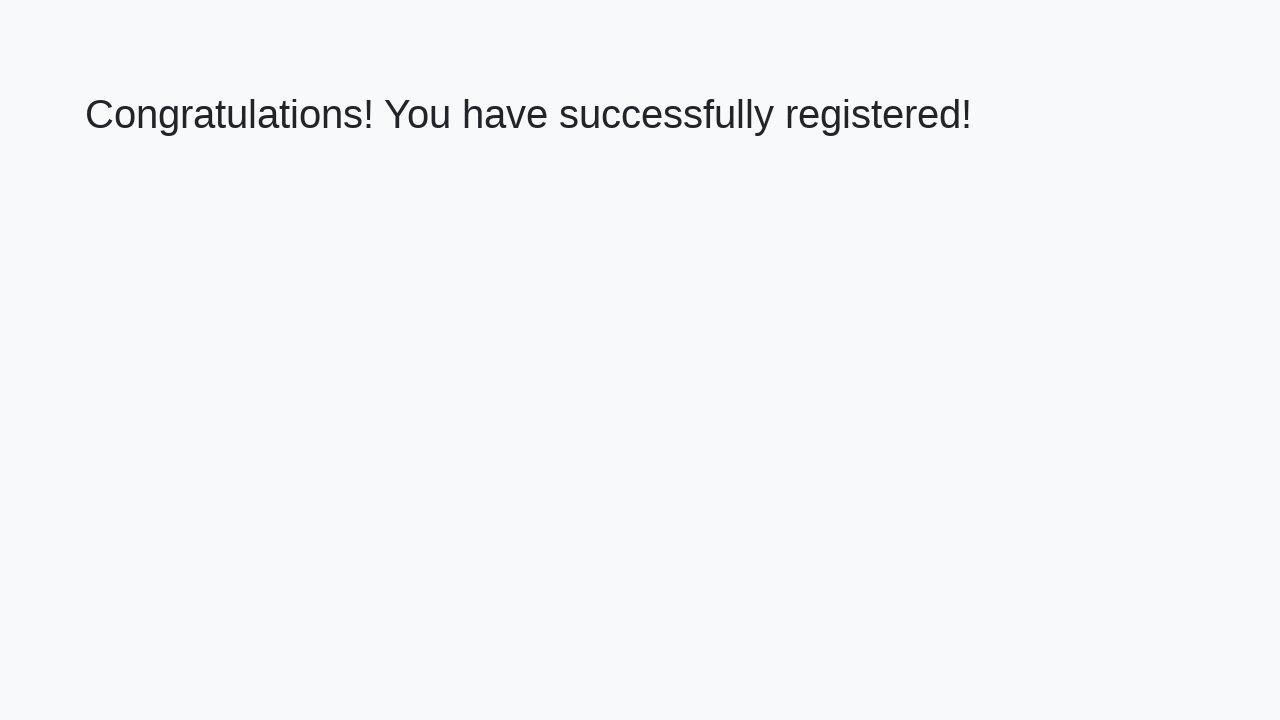

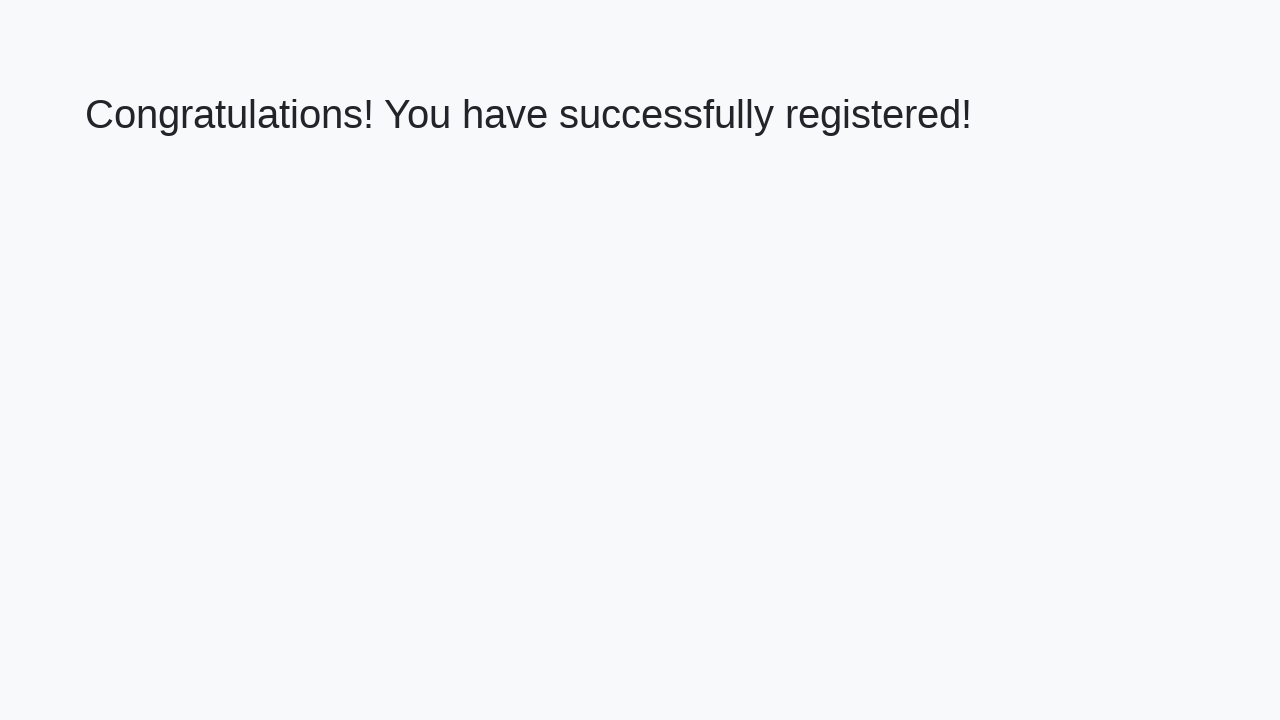